Tests successful registration by filling only required fields and verifying success message

Starting URL: https://suninjuly.github.io/registration1.html

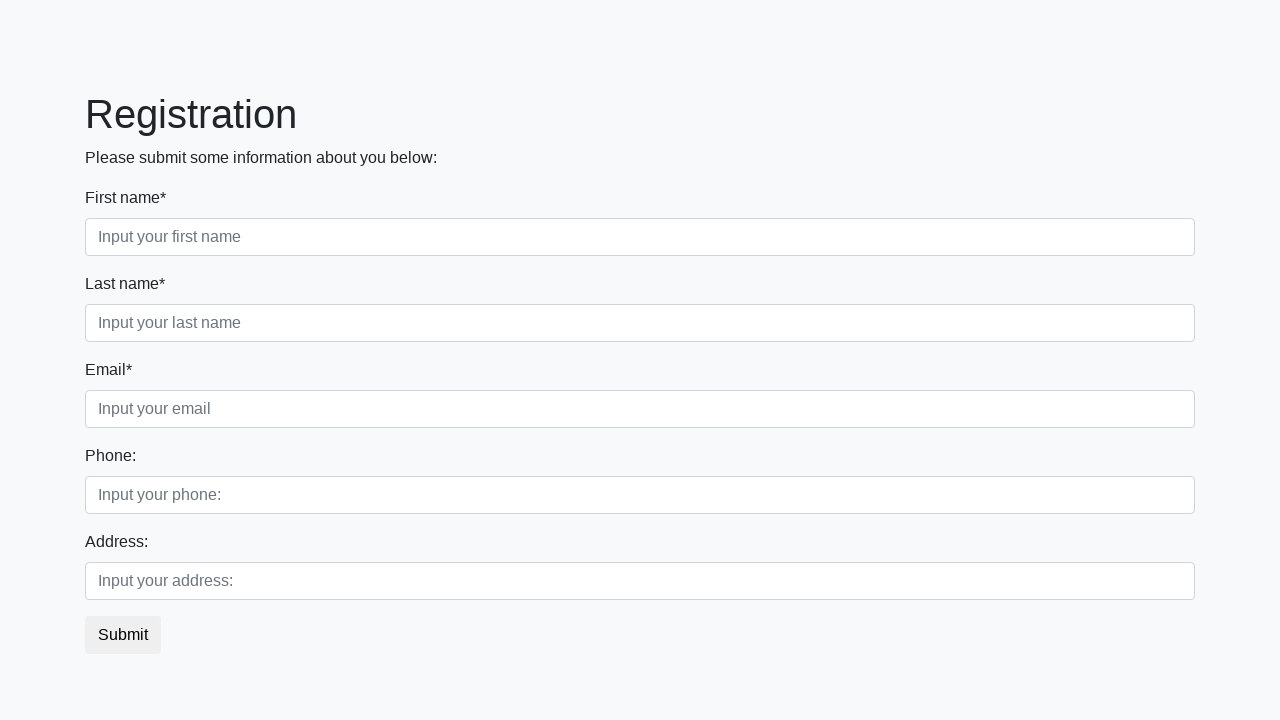

Filled first name field with 'John' on [placeholder='Input your first name']
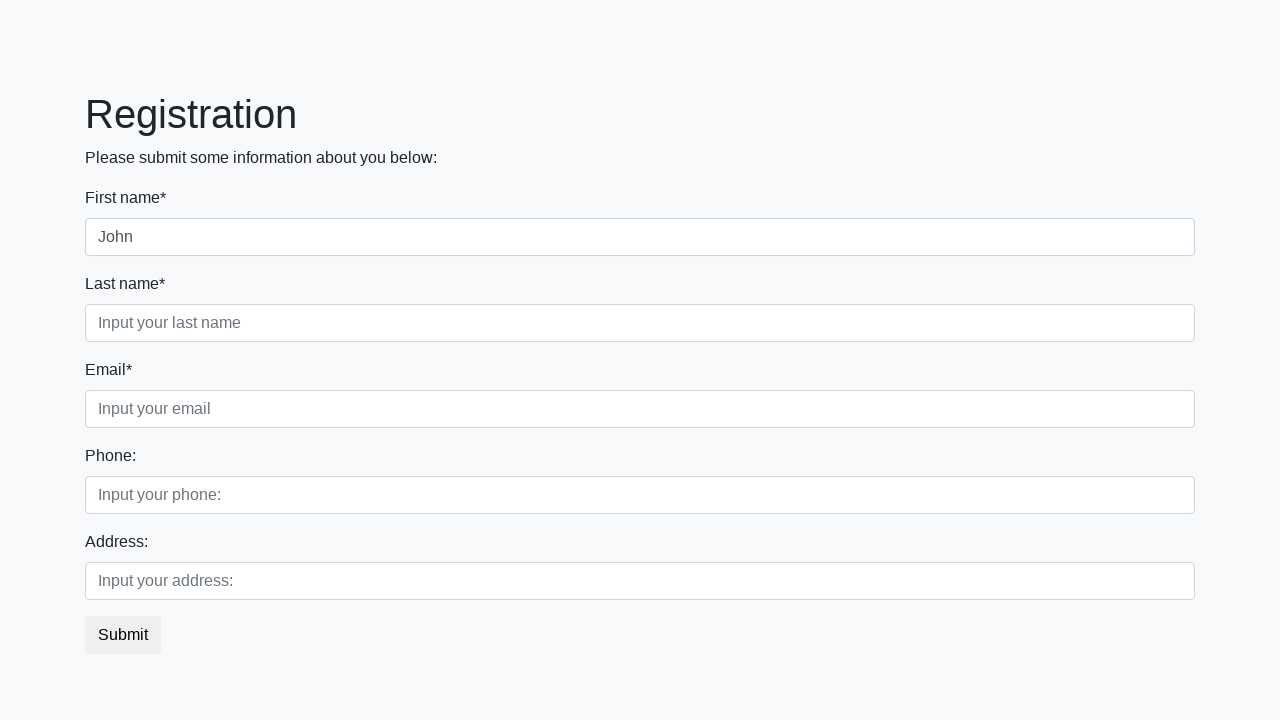

Filled last name field with 'Sidoroff' on [placeholder='Input your last name']
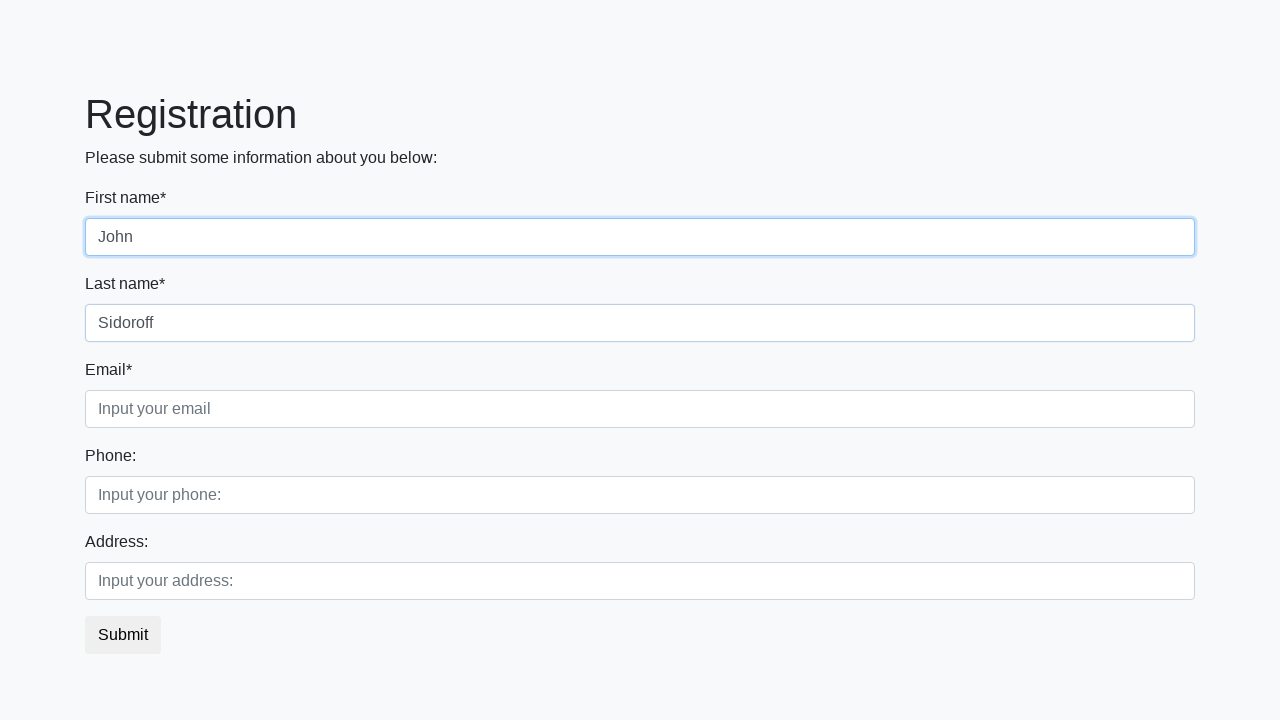

Filled email field with 'John@google.com' on [placeholder='Input your email']
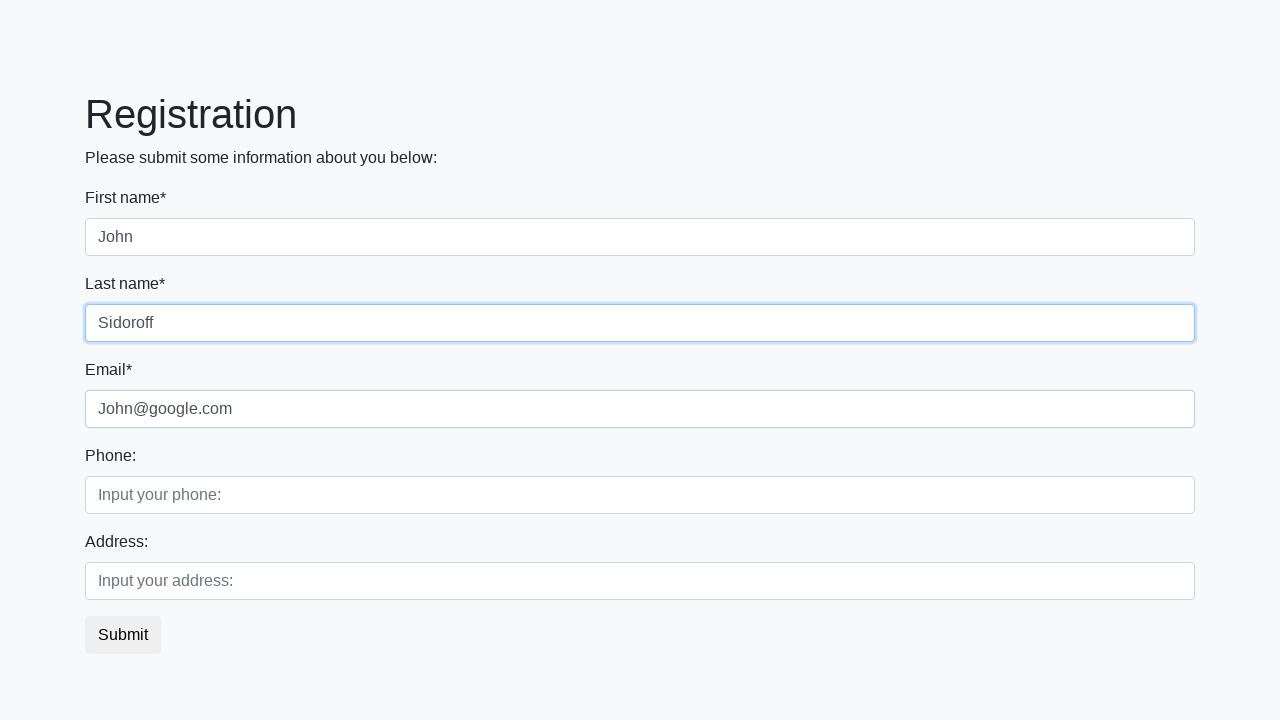

Clicked submit button to register at (123, 635) on [type='submit']
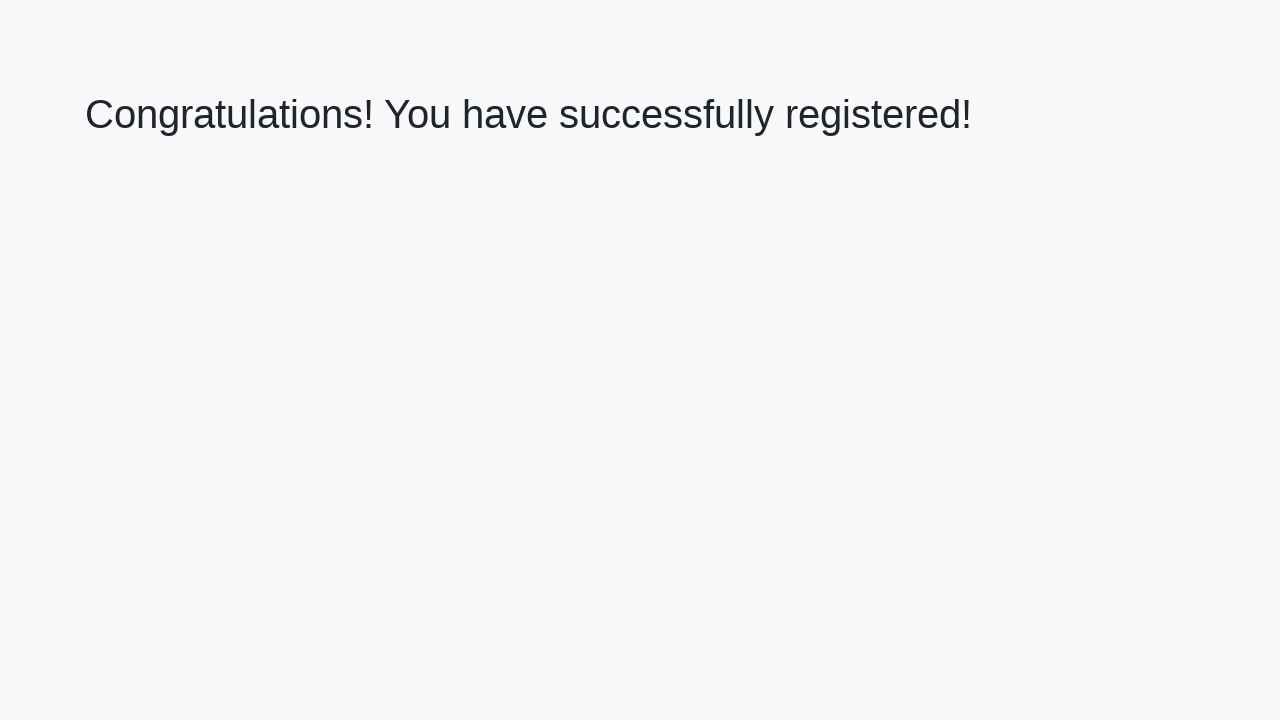

Success page loaded with h1 element visible
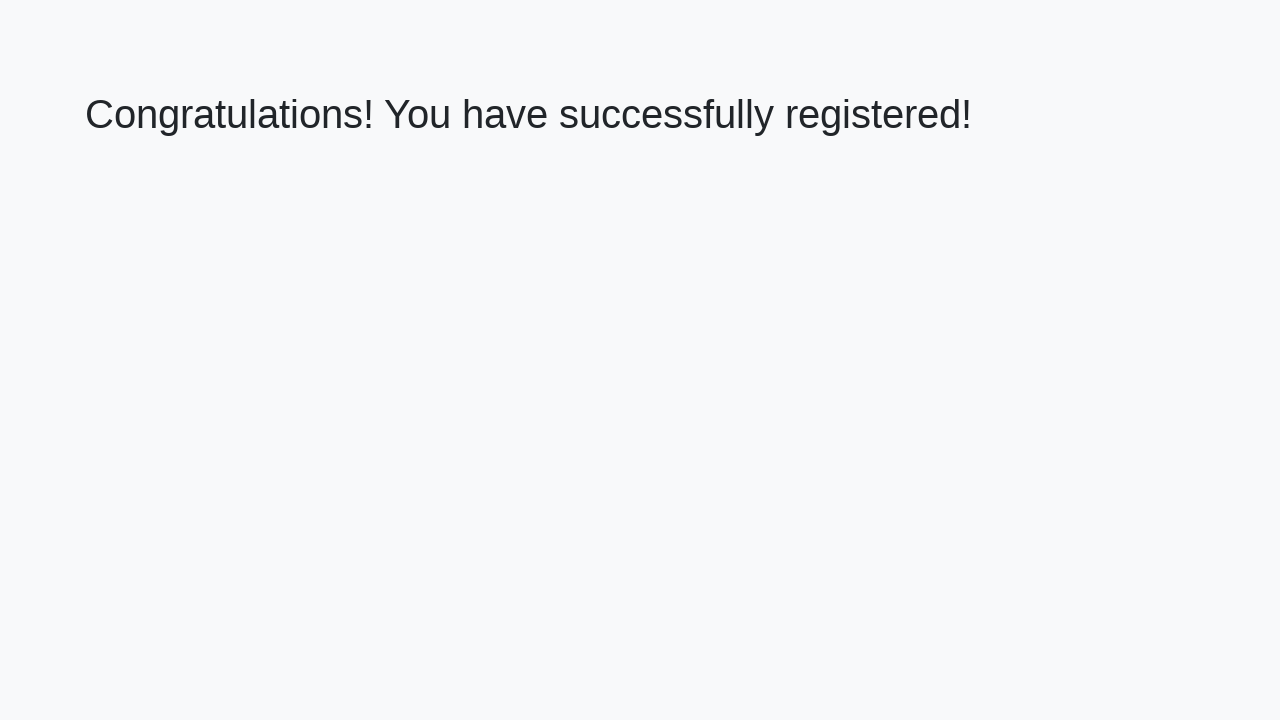

Verified success message: 'Congratulations! You have successfully registered!'
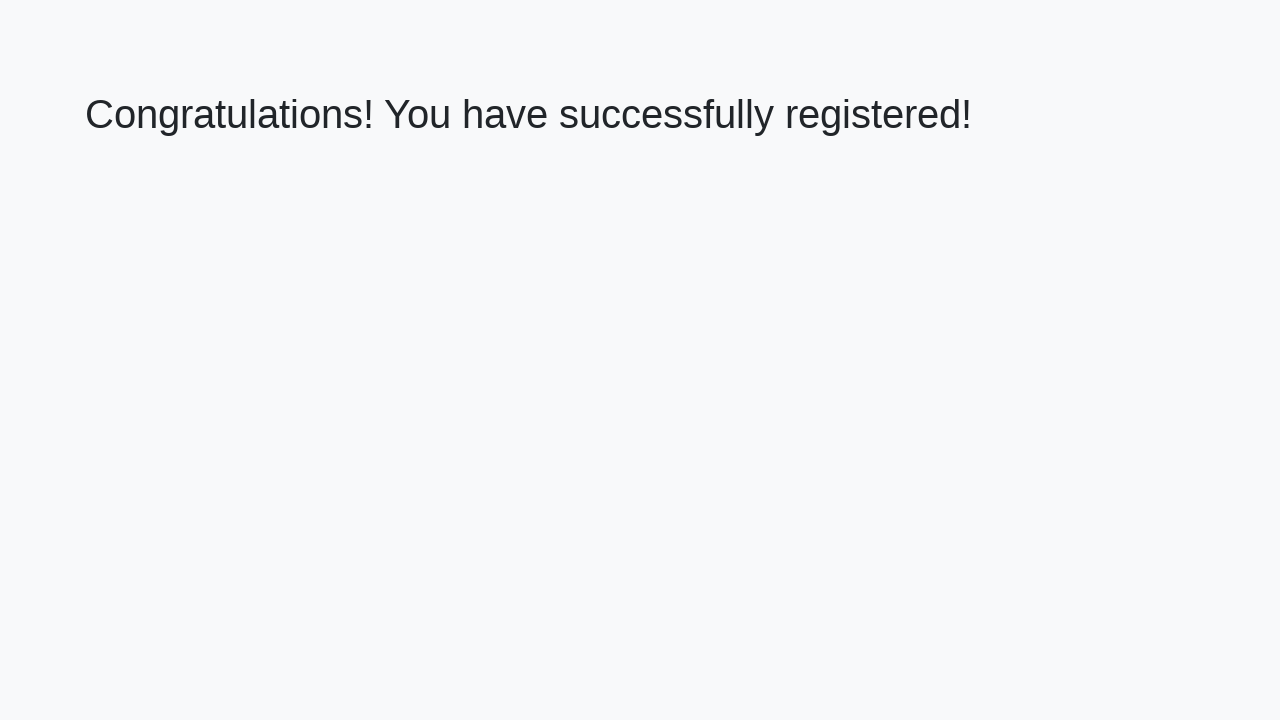

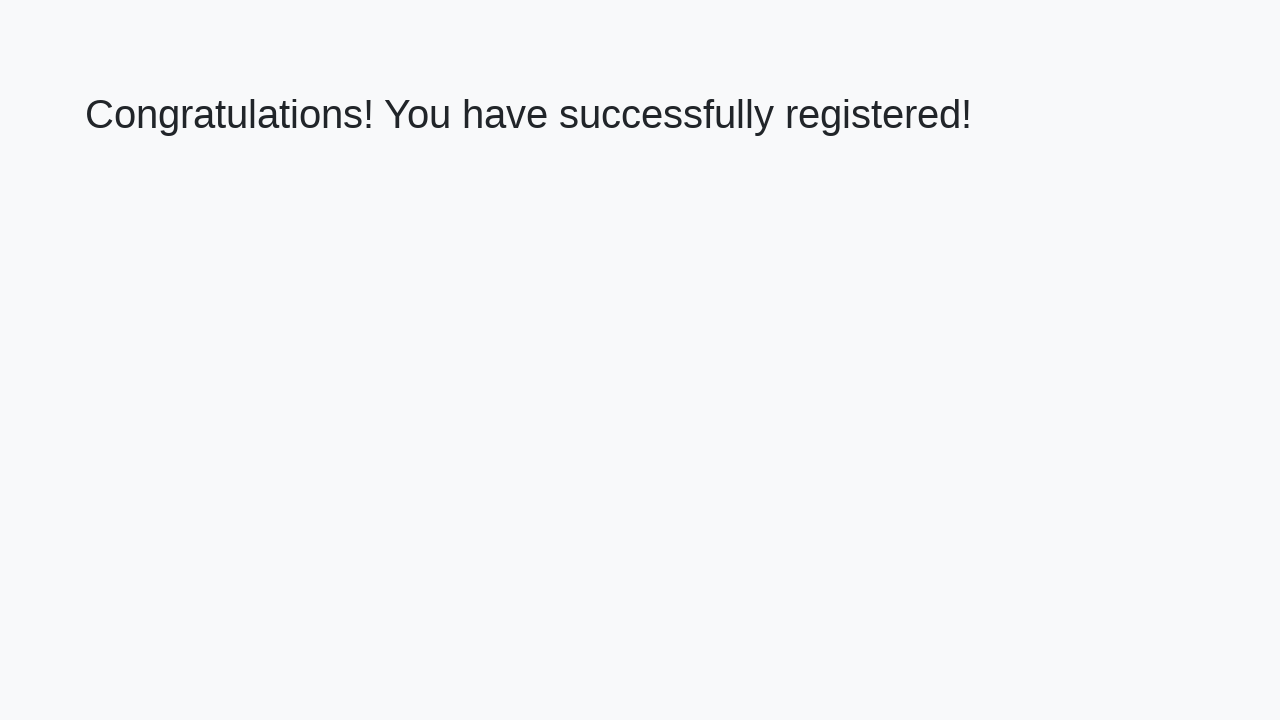